Tests that registration fails with a short password (less than 8 characters), verifying the appropriate error message appears.

Starting URL: https://anatoly-karpovich.github.io/demo-login-form/

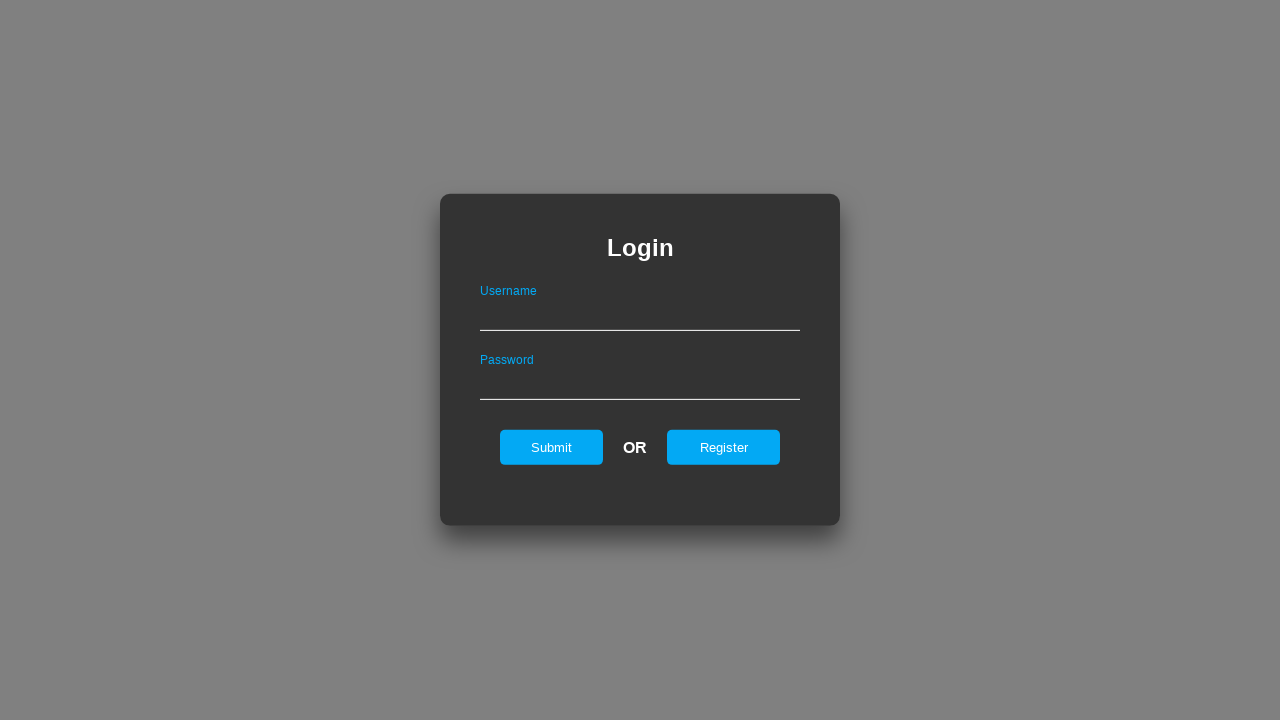

Set up existing user in localStorage with strong password
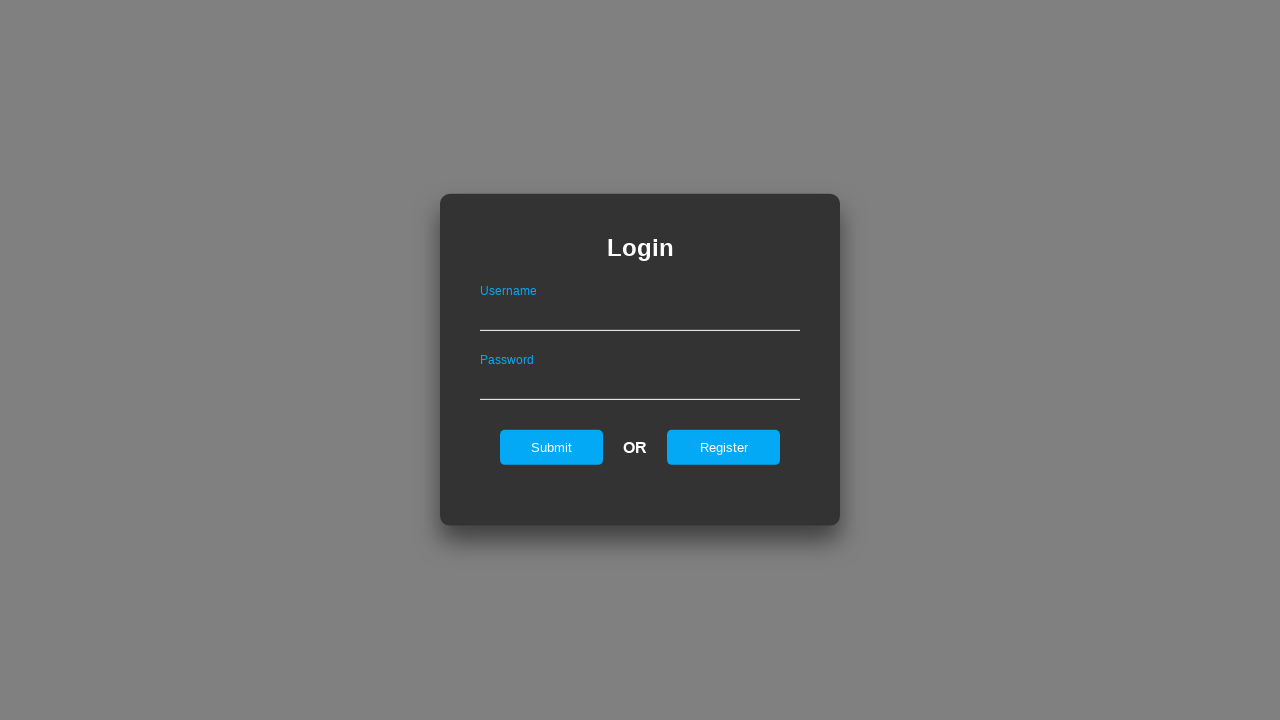

Modified maxLength attribute on password field to 200
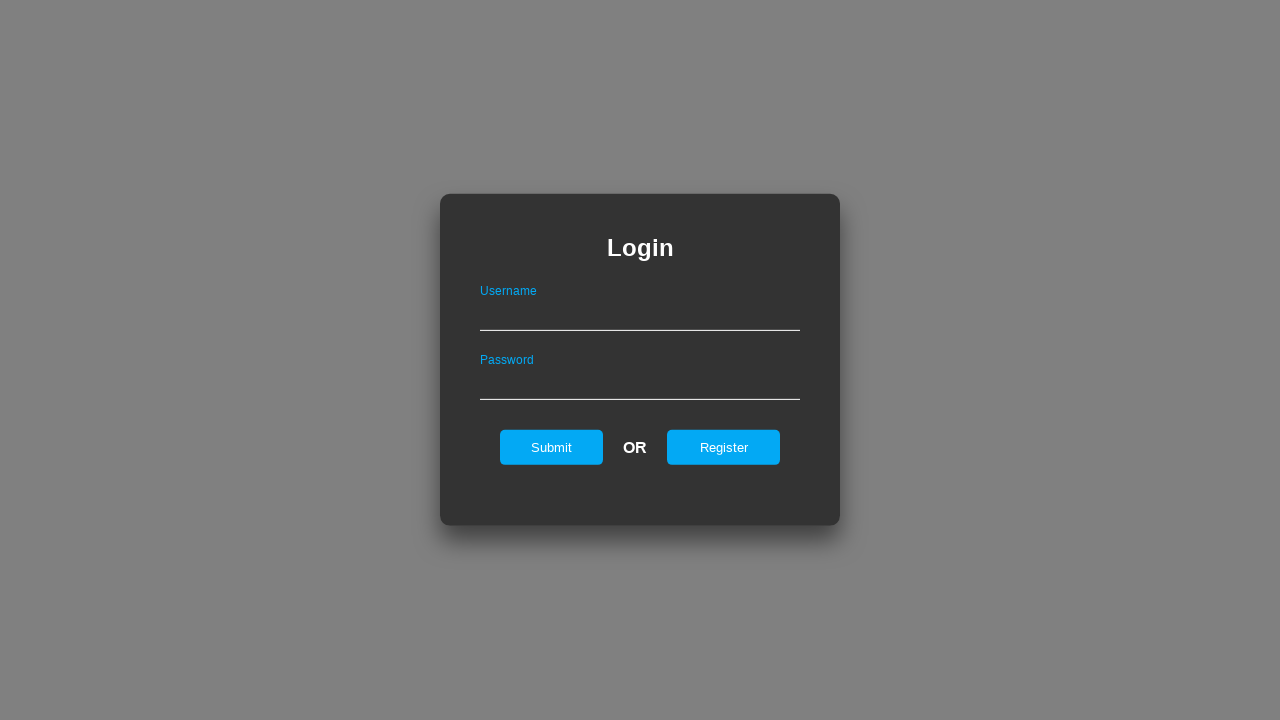

Clicked register button to show registration form at (724, 447) on #registerOnLogin
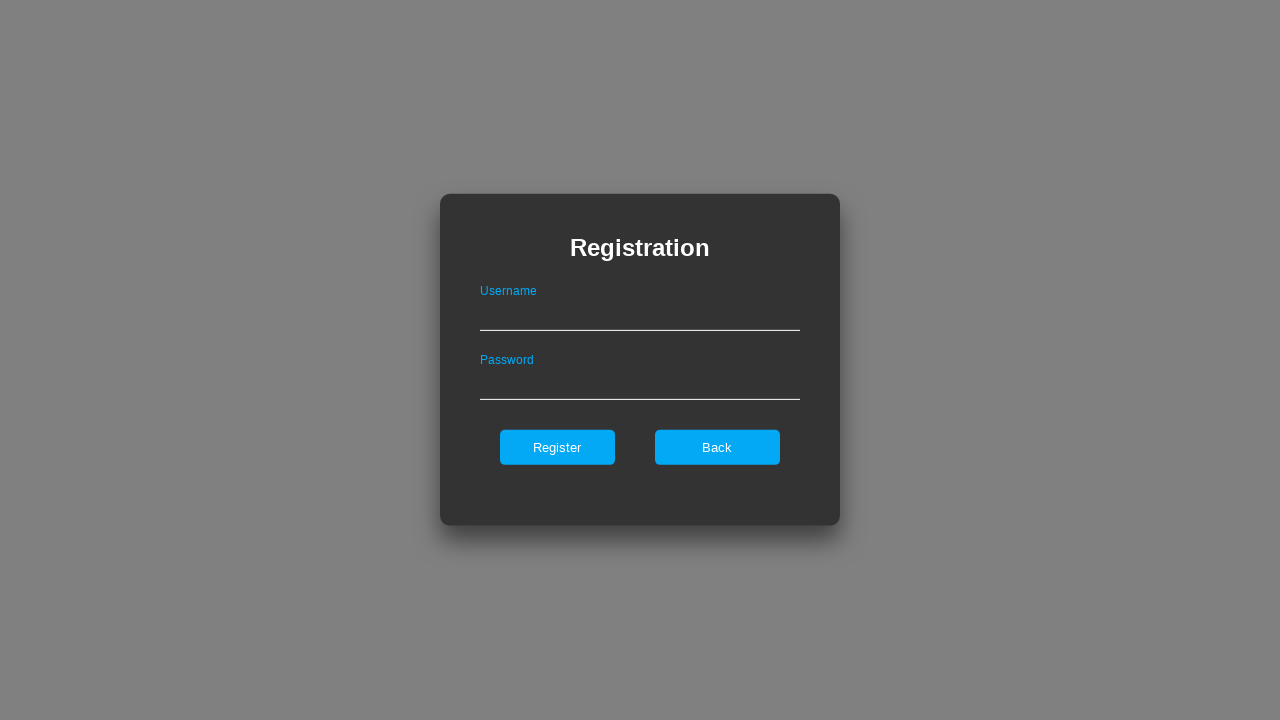

Filled username field with 'adsfsdfsdfkasdf' on #userNameOnRegister
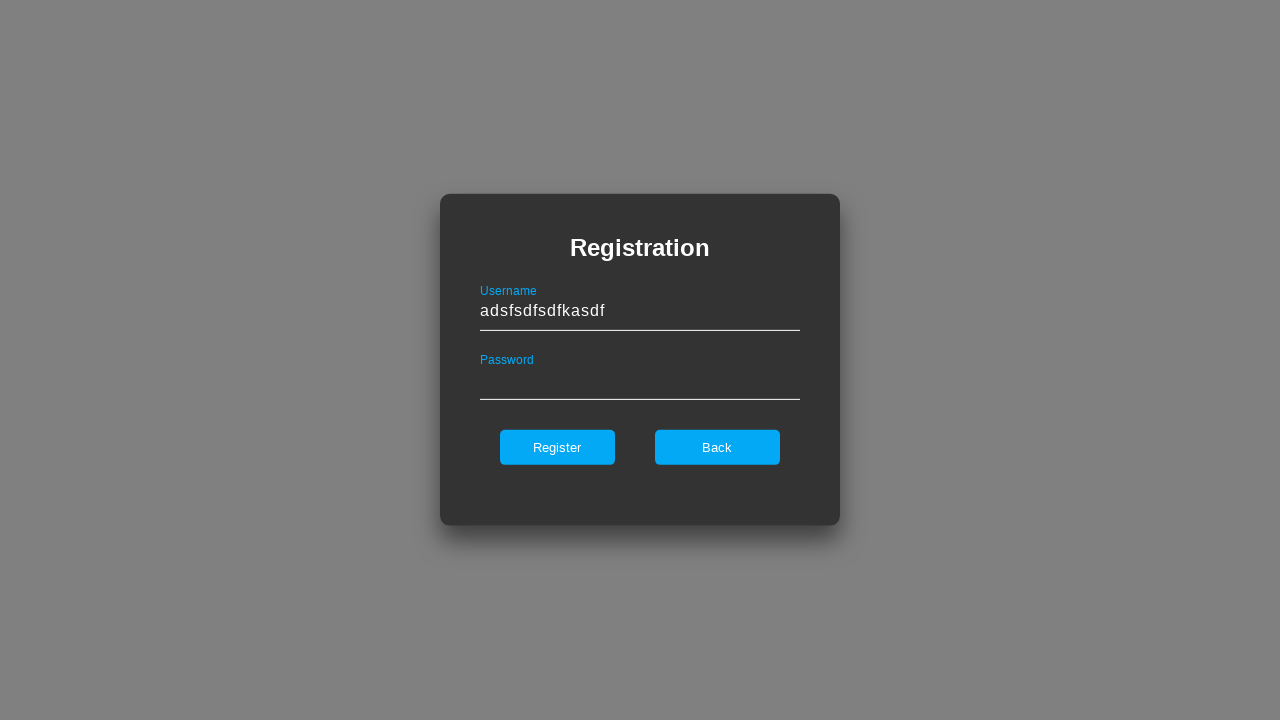

Filled password field with short password 'c24' (3 characters) on #passwordOnRegister
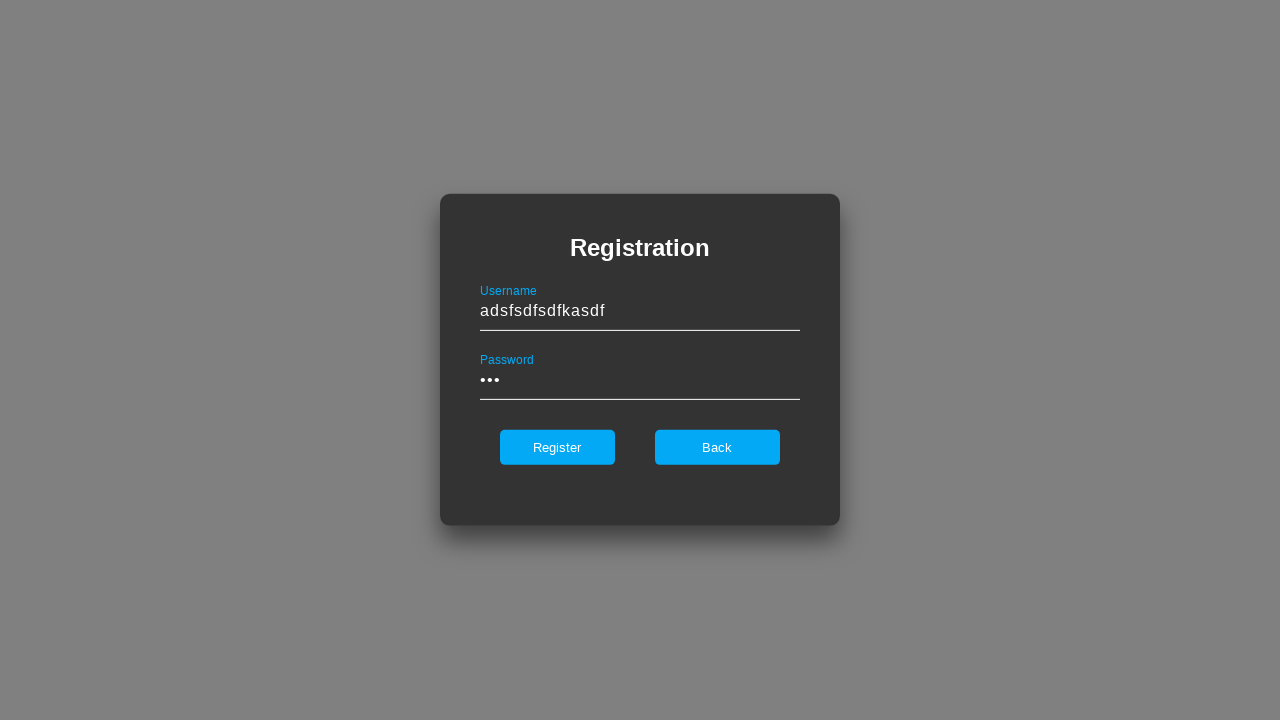

Clicked register button to attempt registration with short password at (557, 447) on #register
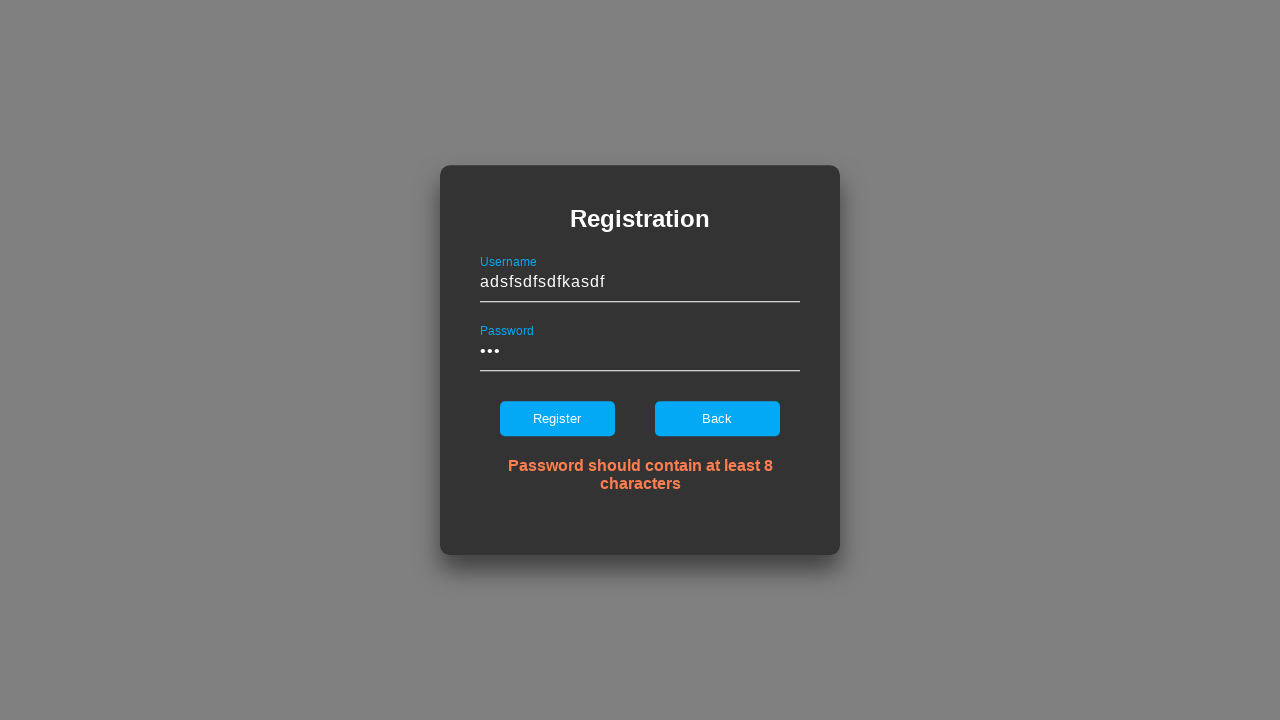

Error message for short password appeared
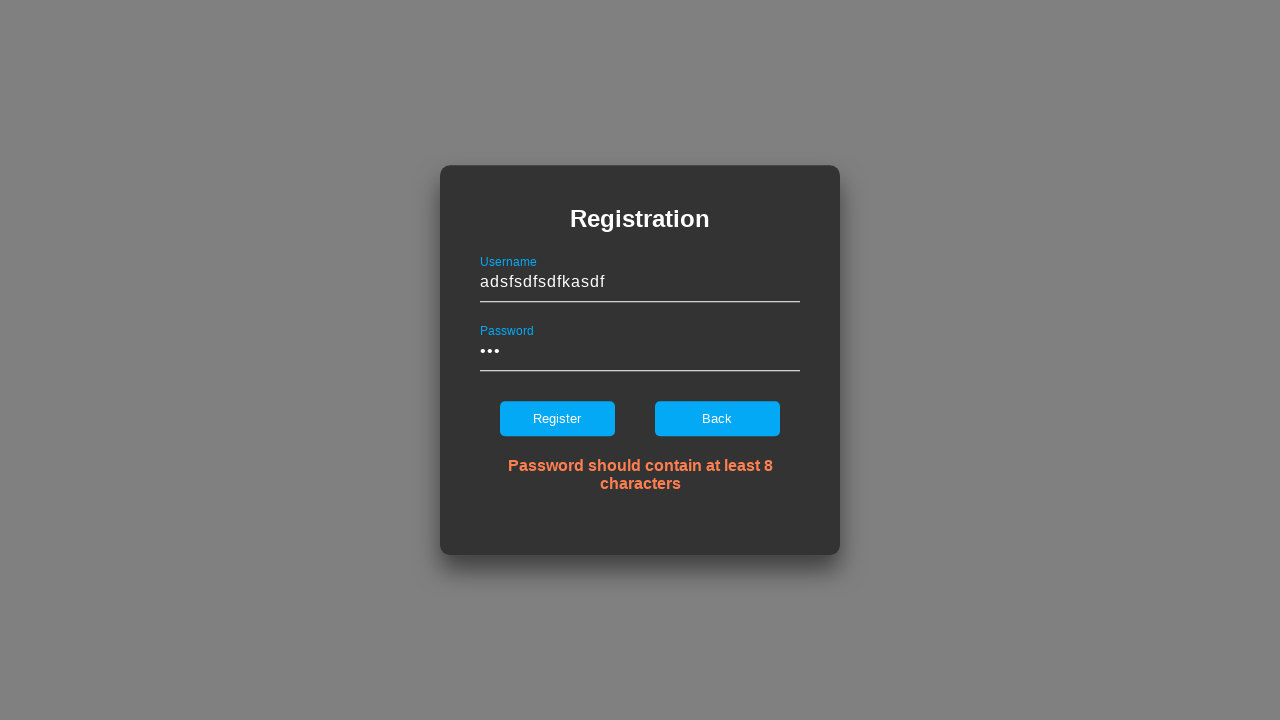

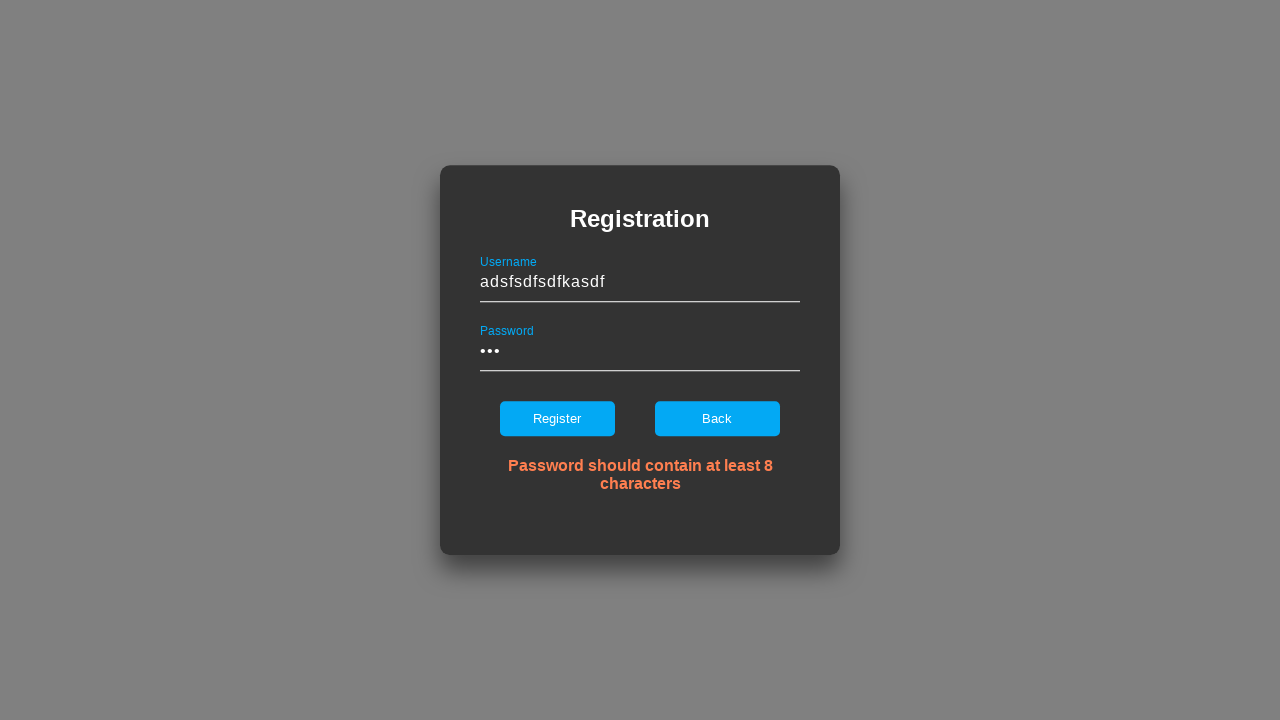